Navigates to the price.ro website and waits for the page to load

Starting URL: https://www.price.ro/

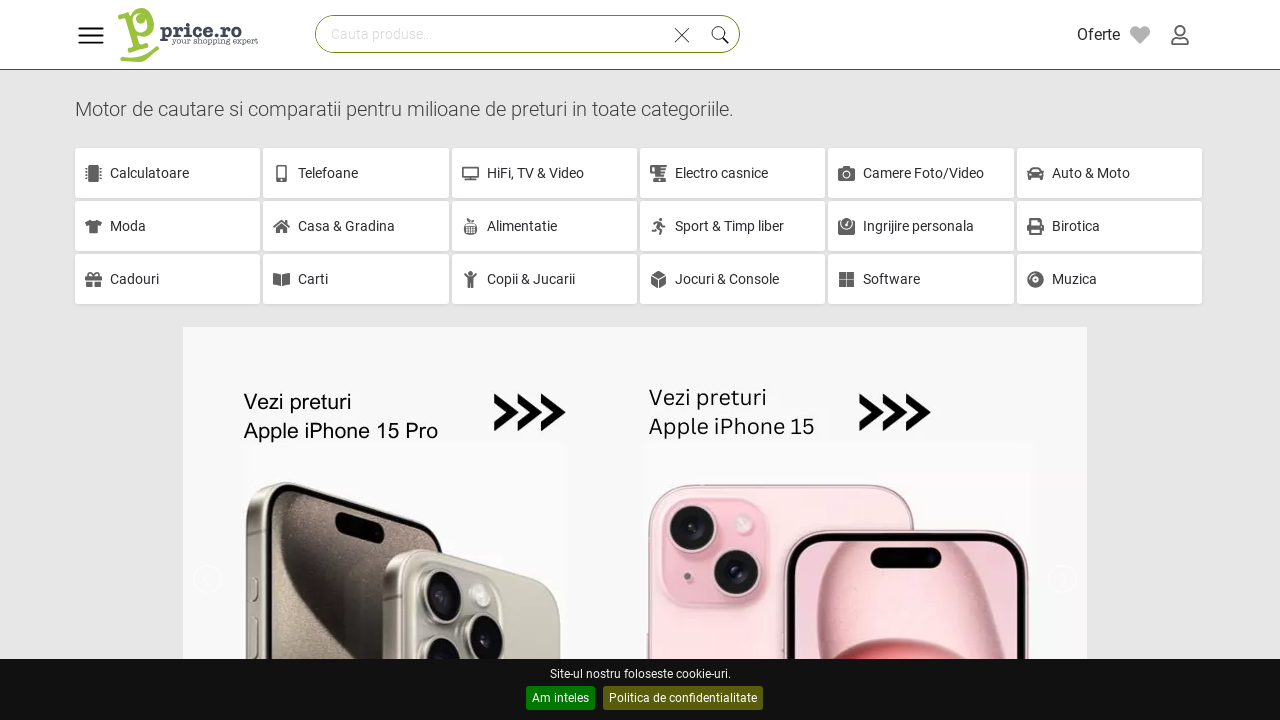

Waited for price.ro page to load (domcontentloaded state)
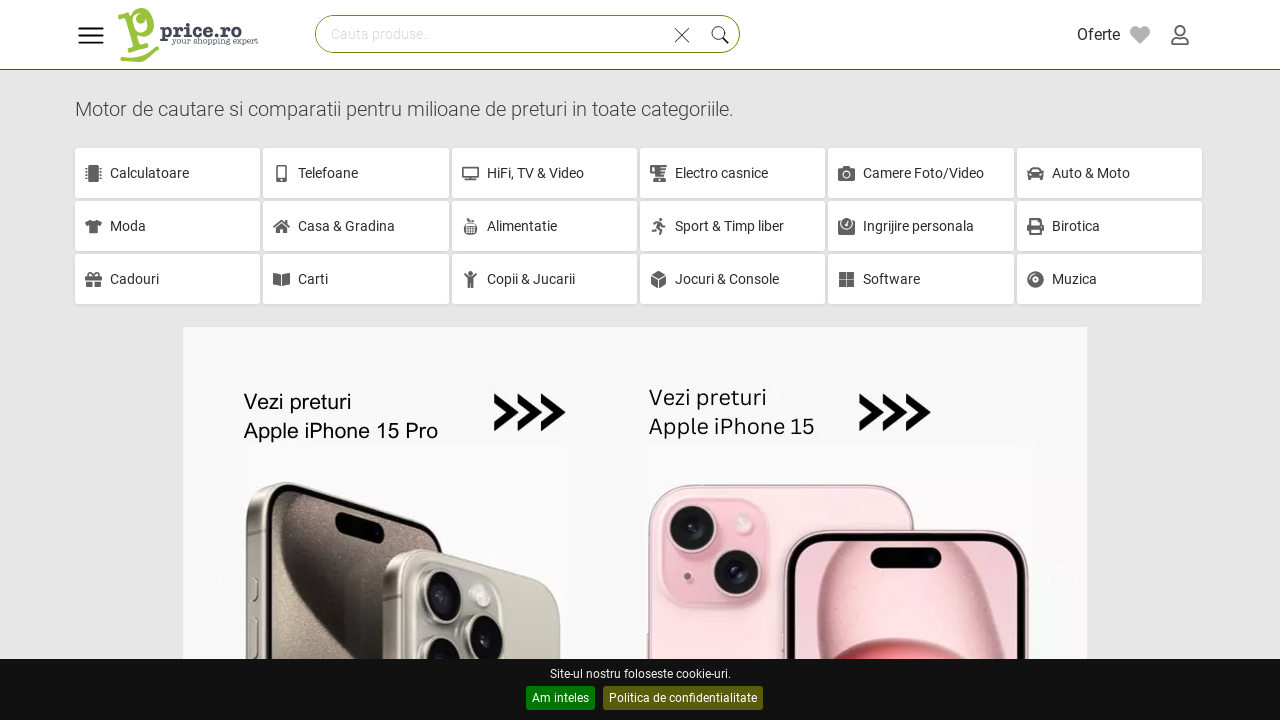

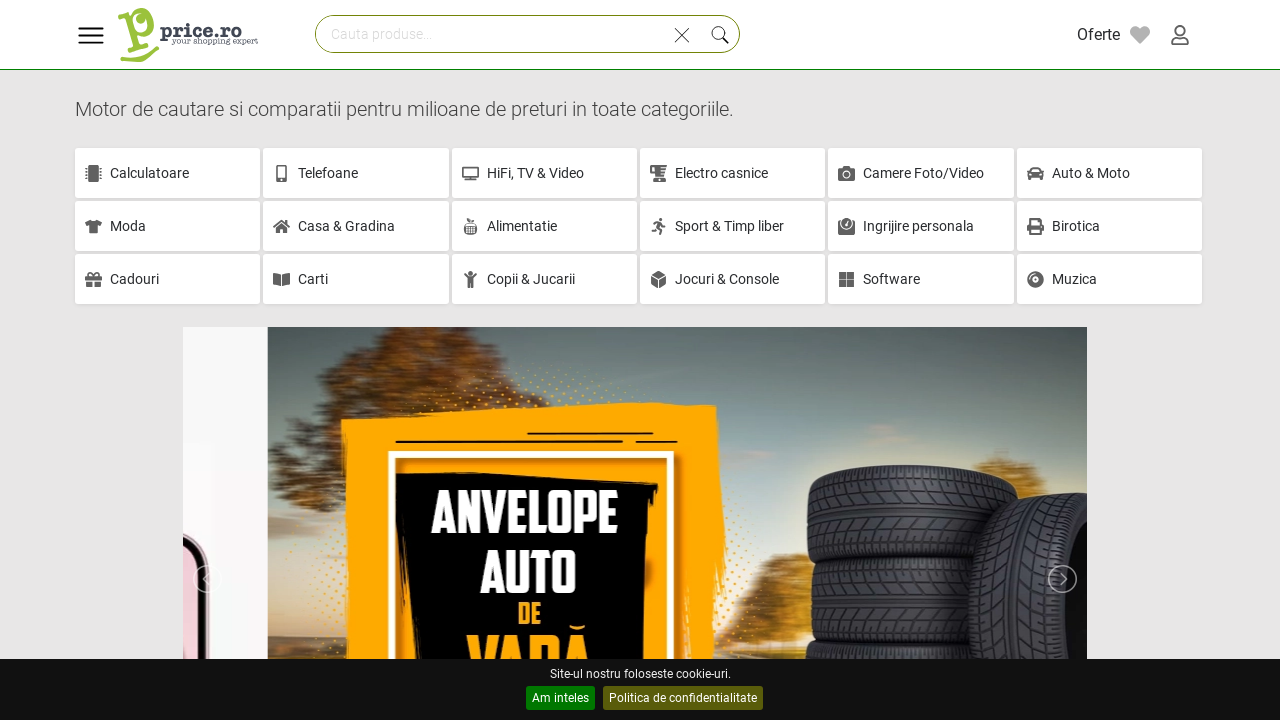